Tests adding multiple coffees to cart with optional promo acceptance and completes checkout

Starting URL: https://seleniumbase.io/coffee/

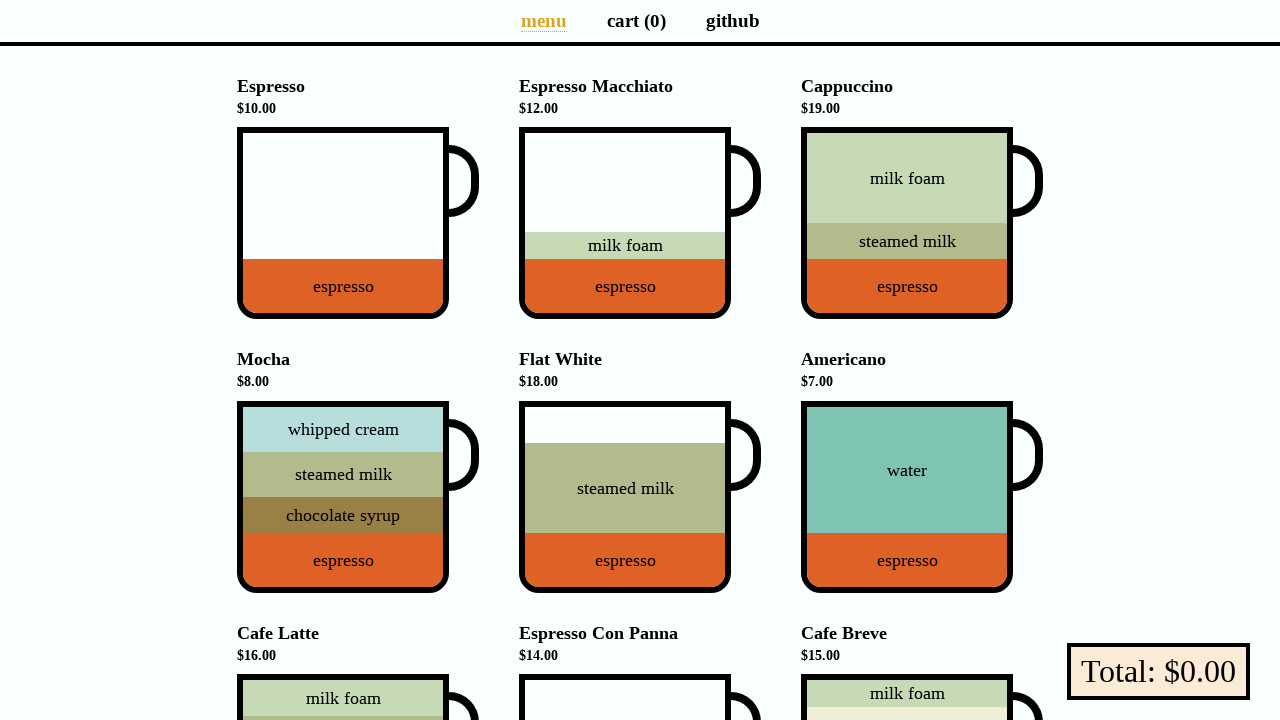

Clicked Espresso coffee item to add to cart at (343, 223) on div[data-test="Espresso"]
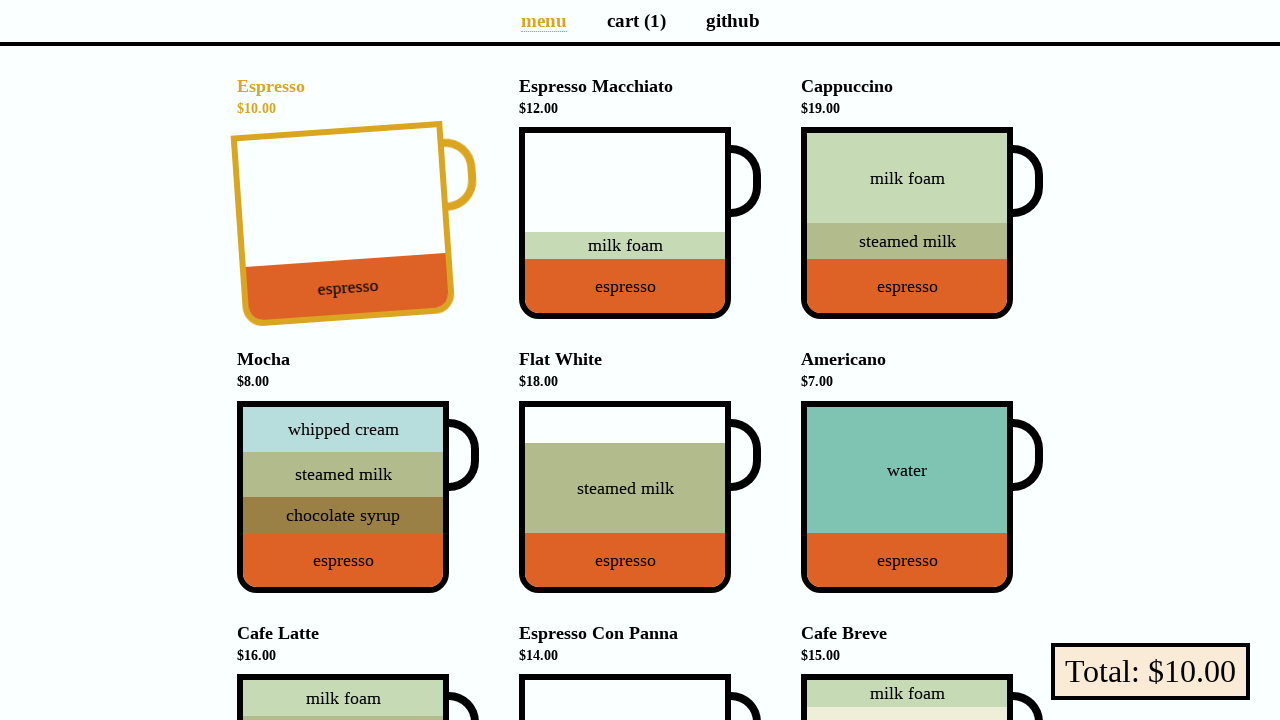

Clicked Americano coffee item to add to cart at (907, 497) on div[data-test="Americano"]
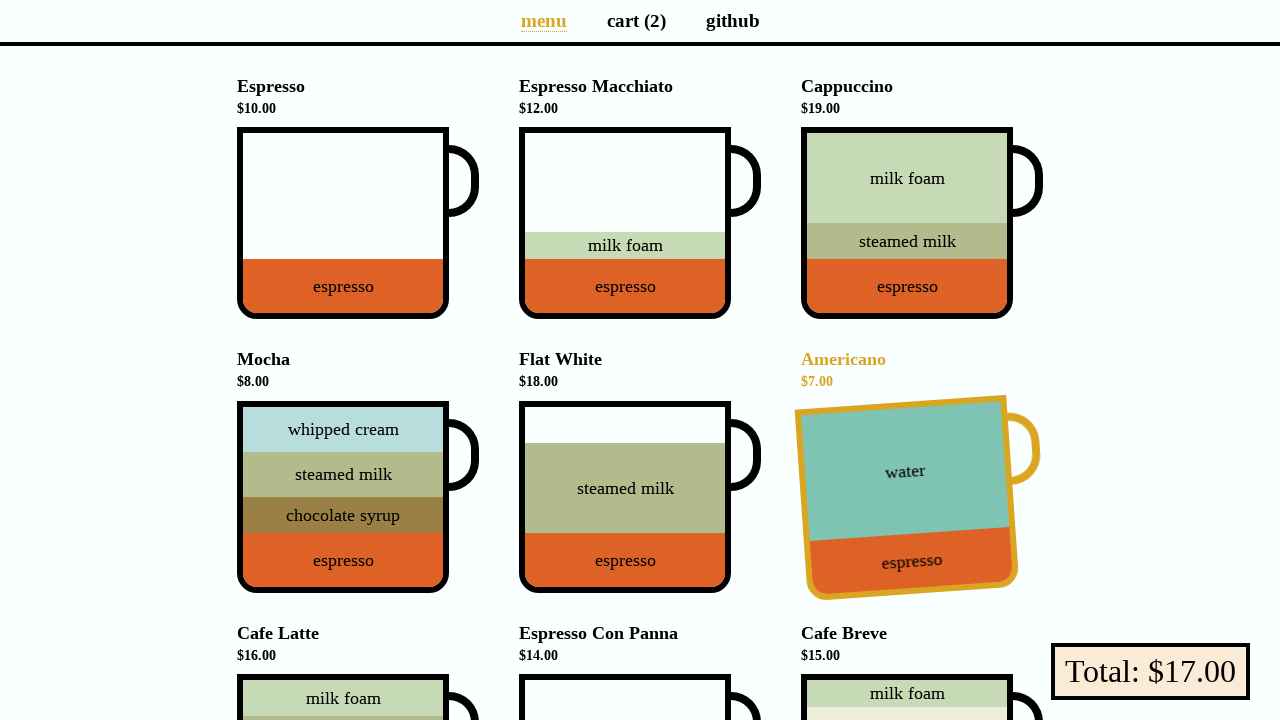

Clicked Cafe Latte coffee item to add to cart at (343, 627) on div[data-test="Cafe_Latte"]
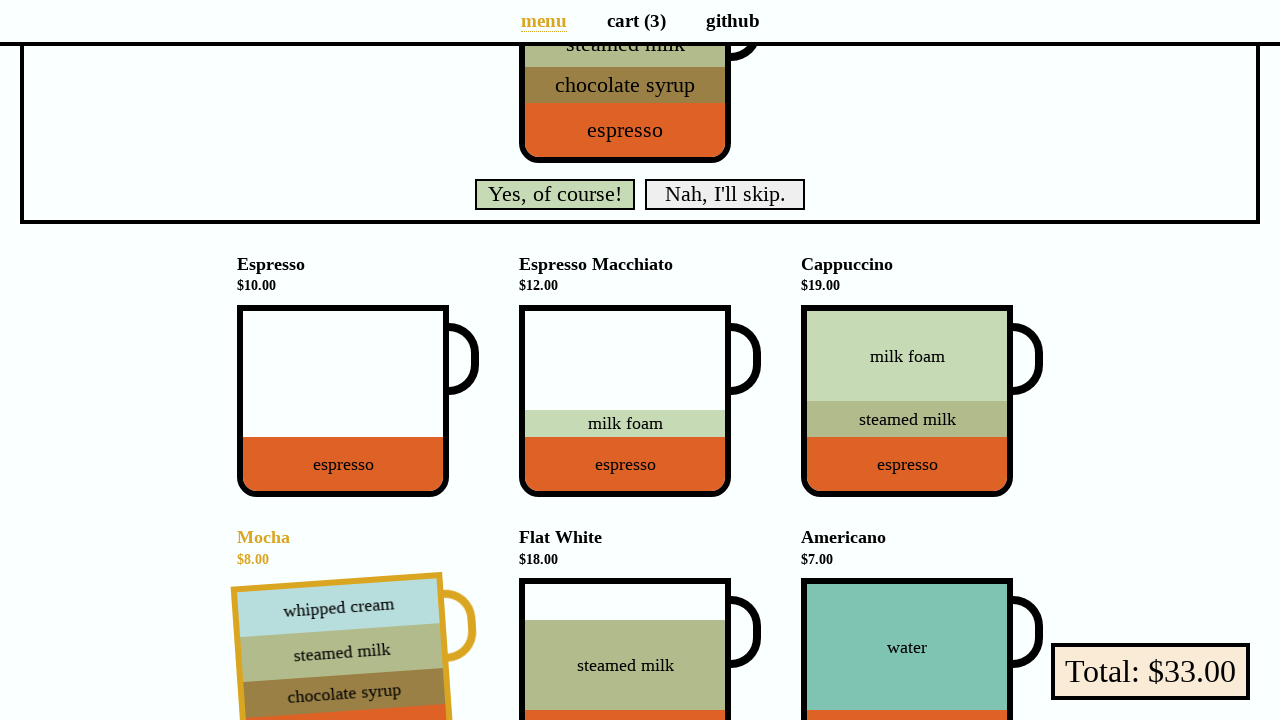

Accepted promotional offer at (555, 194) on div.promo button.yes
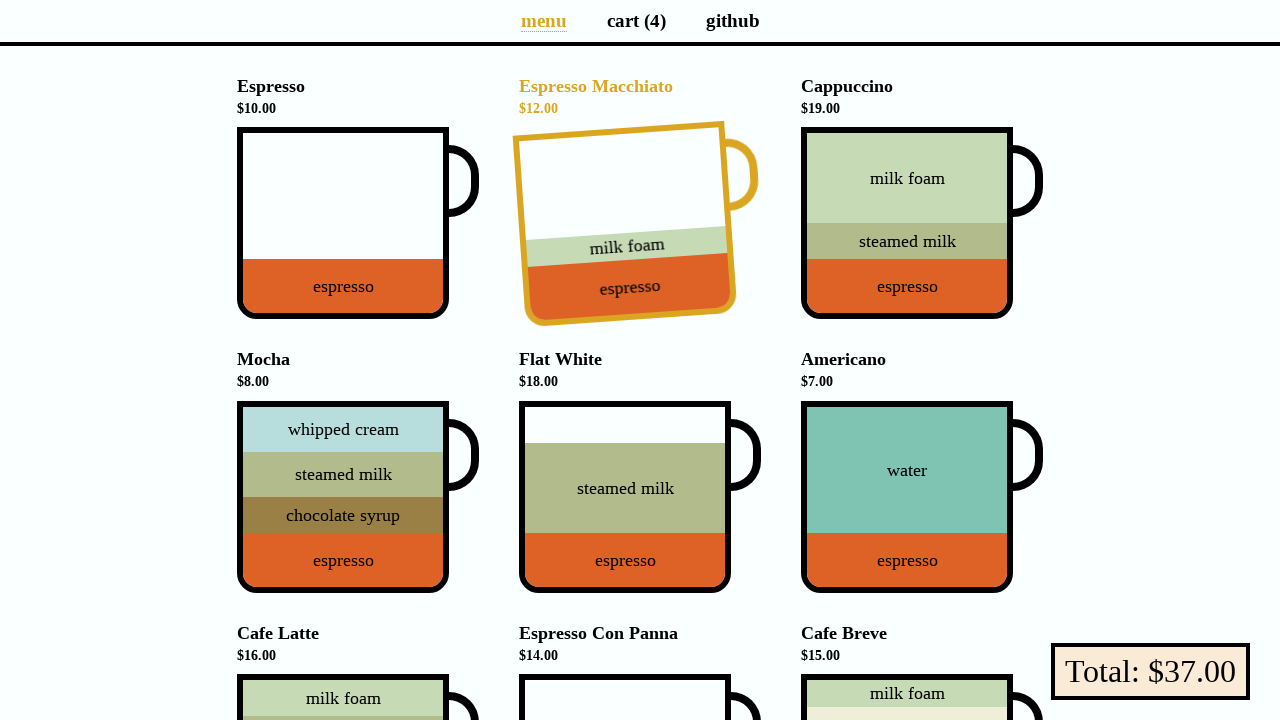

Hovered over checkout button to view cart preview at (1150, 672) on button[data-test="checkout"]
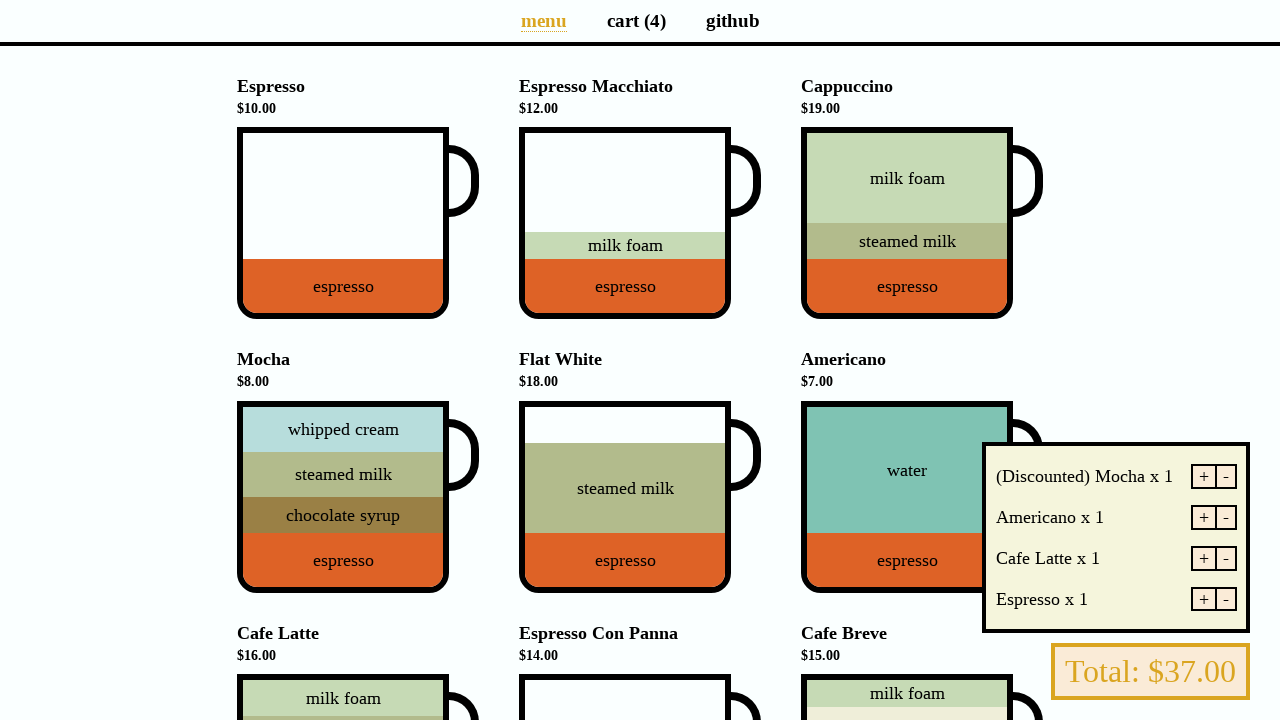

Clicked checkout button to proceed to payment at (1150, 672) on button[data-test="checkout"]
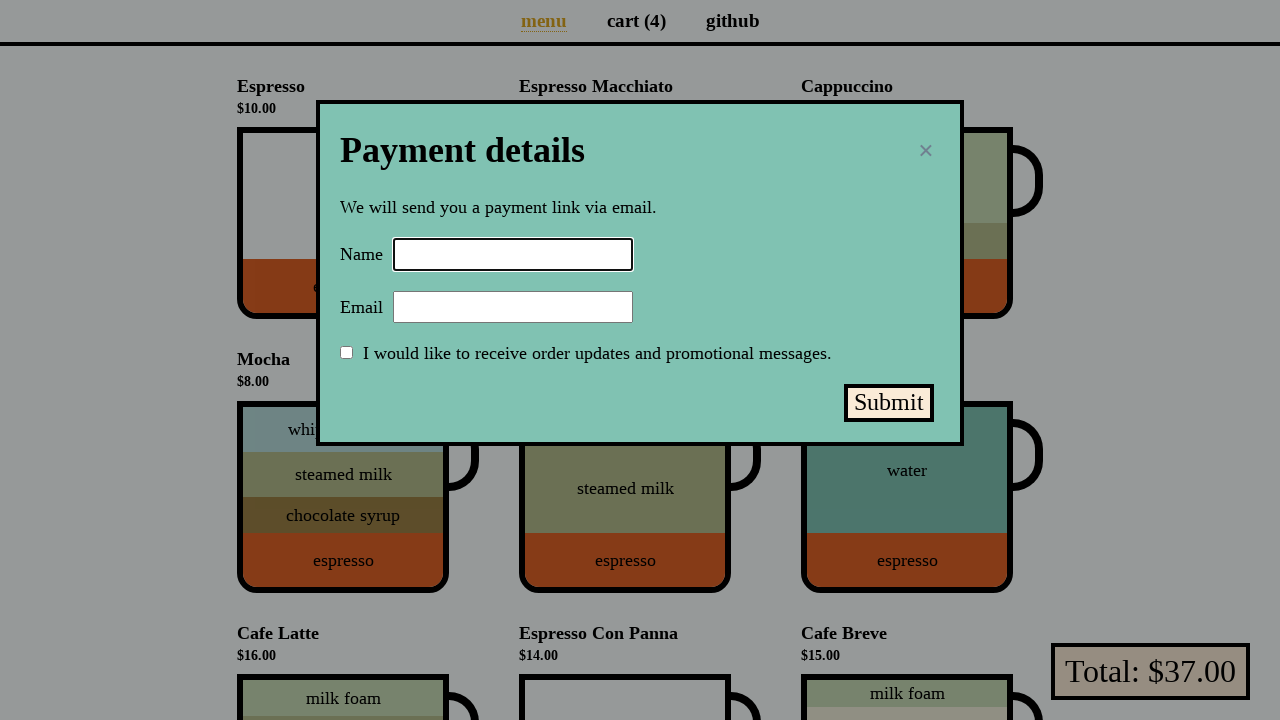

Filled name field with 'Selenium Coffee' on input#name
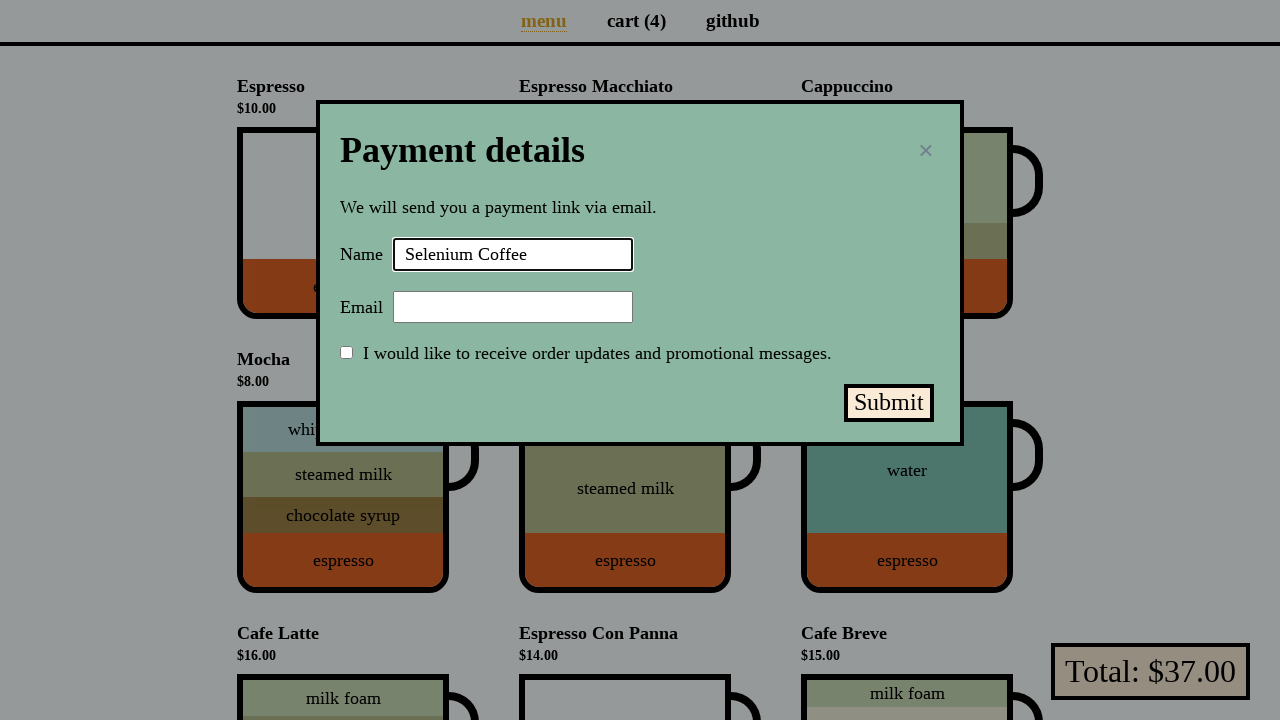

Filled email field with 'test@test.test' on input#email
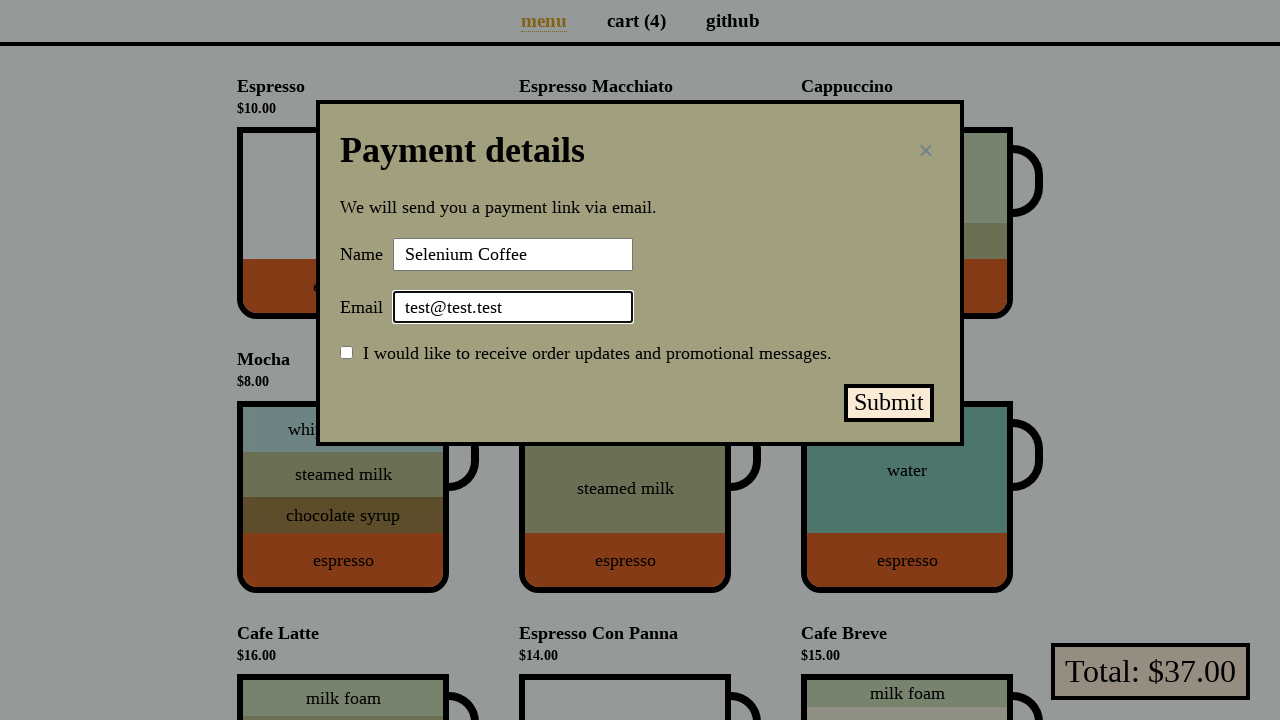

Clicked submit payment button to complete checkout at (889, 403) on button#submit-payment
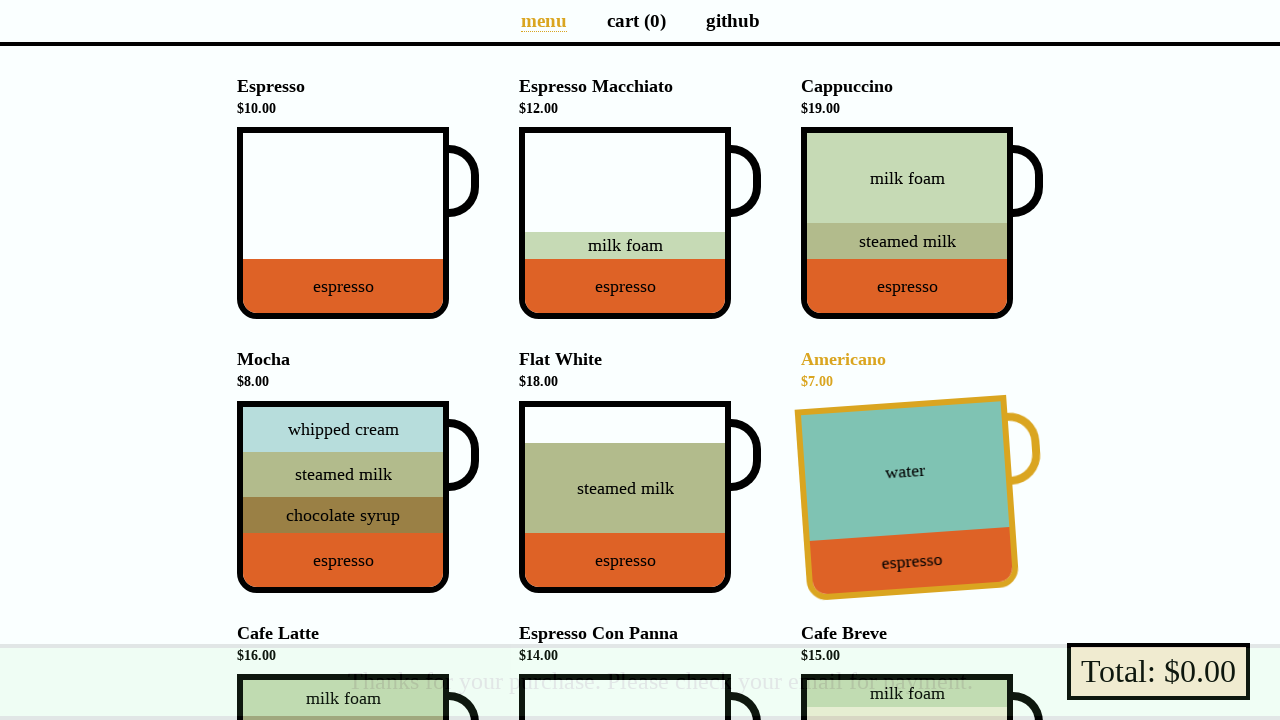

Order completion success message displayed
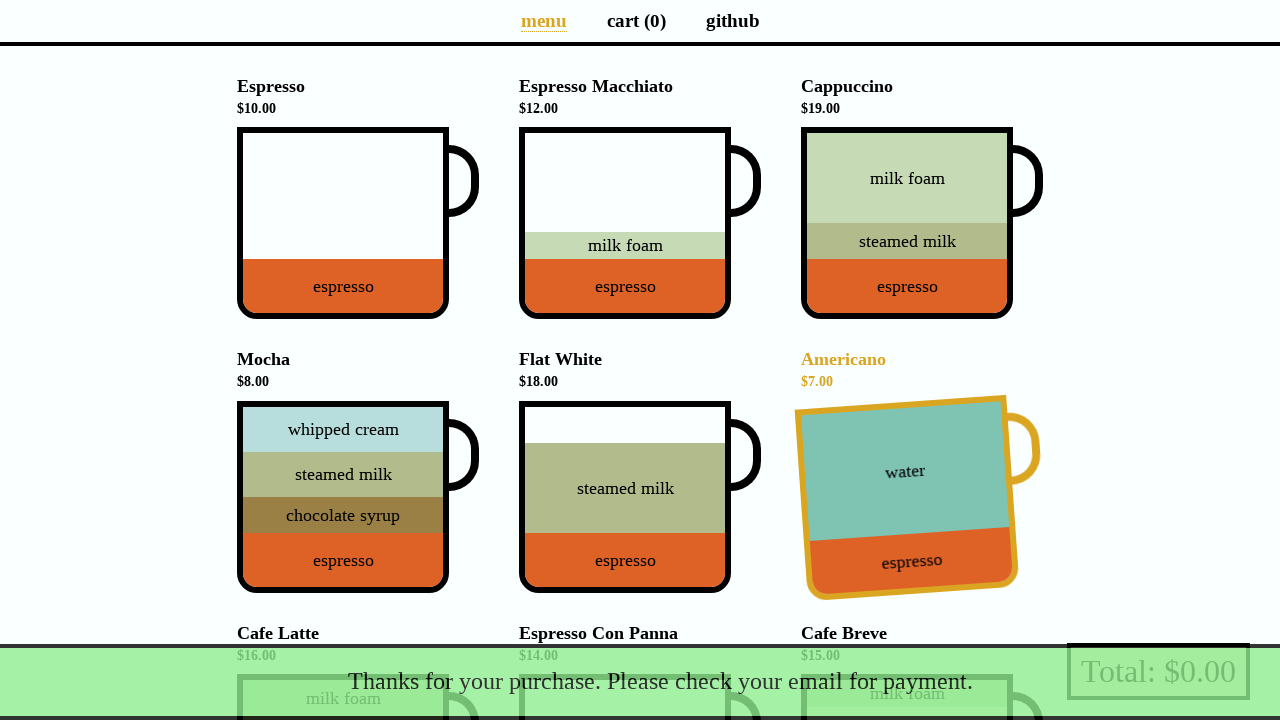

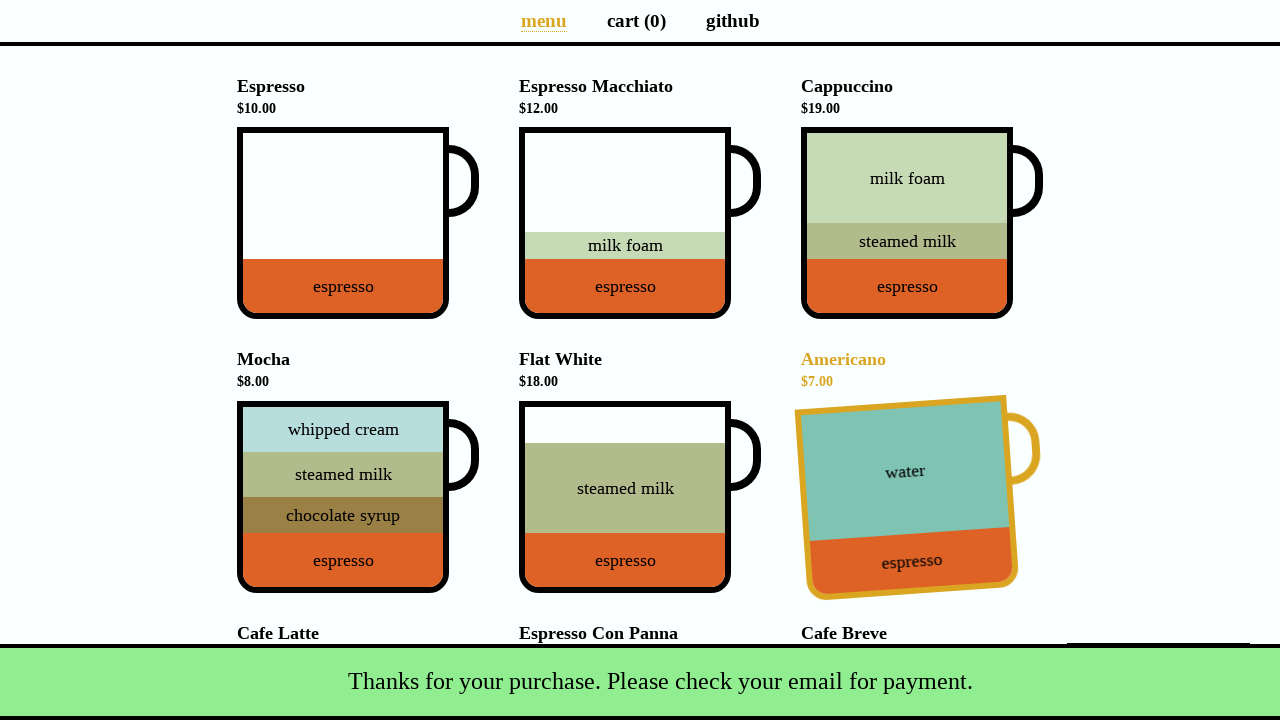